Tests JavaScript alert functionality by clicking on alert button, verifying alert text, and accepting the alert

Starting URL: https://the-internet.herokuapp.com/javascript_alerts

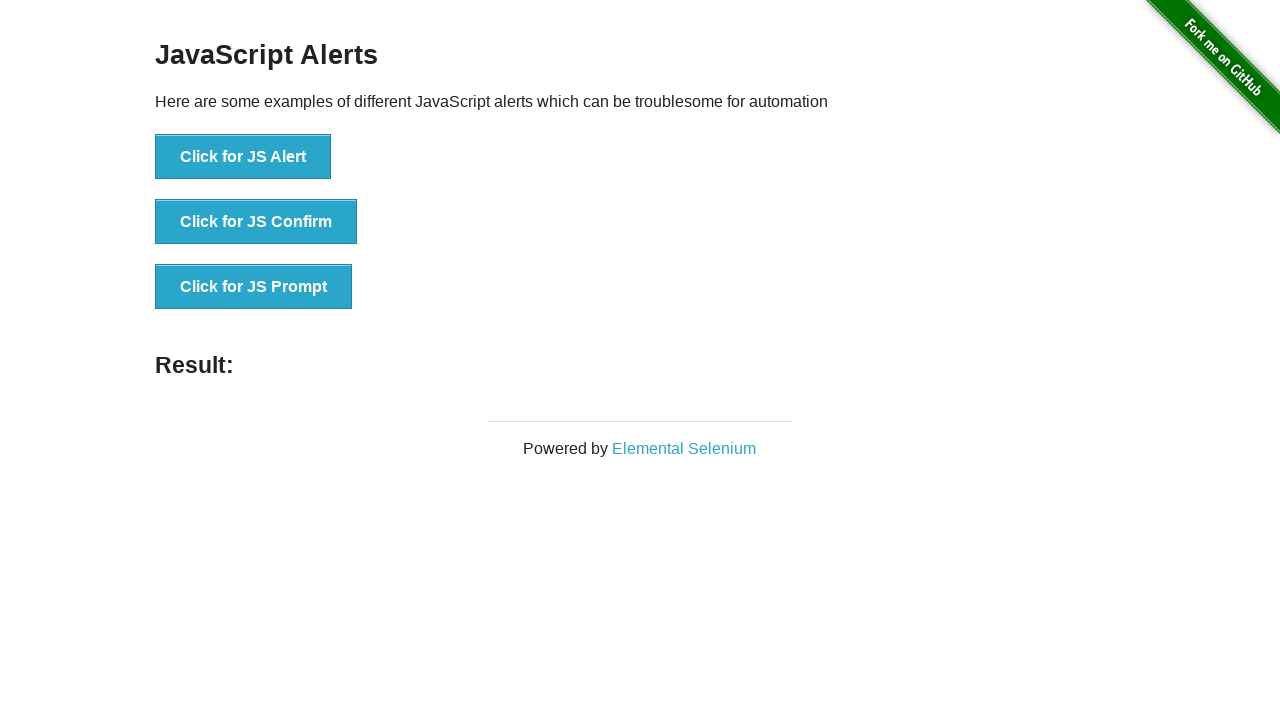

Clicked on 'Click for JS Alert' button at (243, 157) on text='Click for JS Alert'
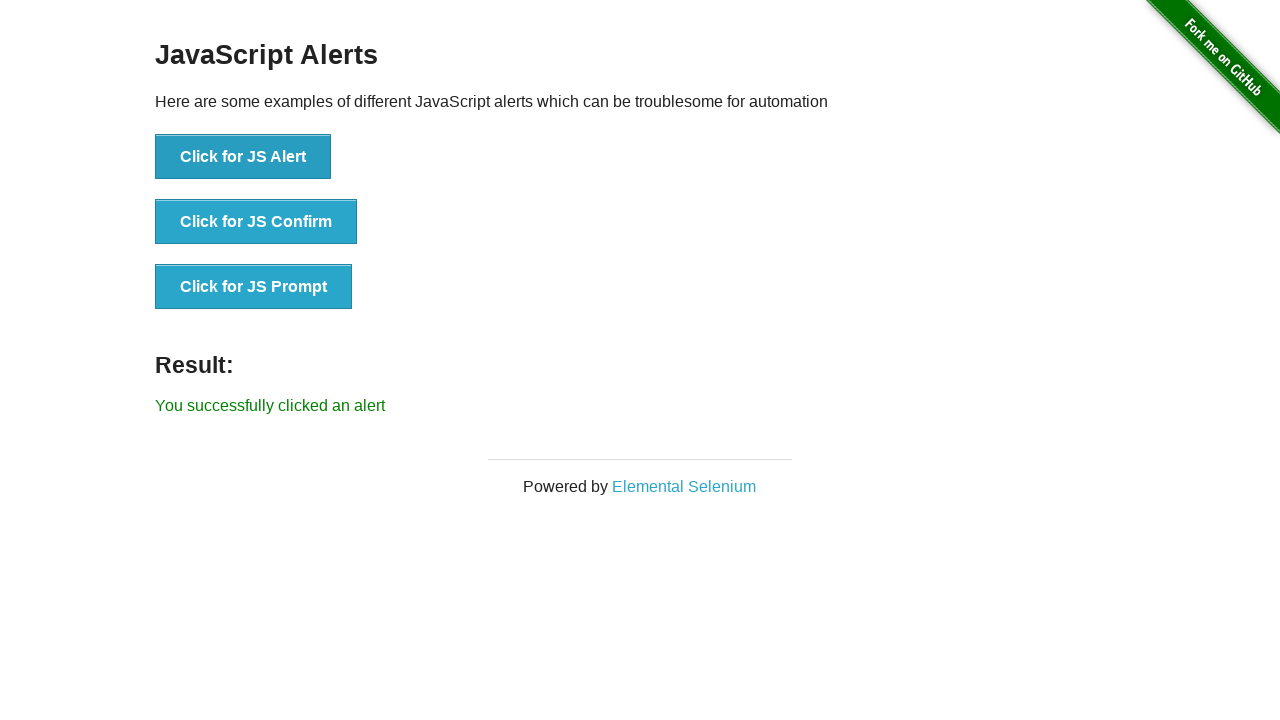

Set up dialog handler to accept alert
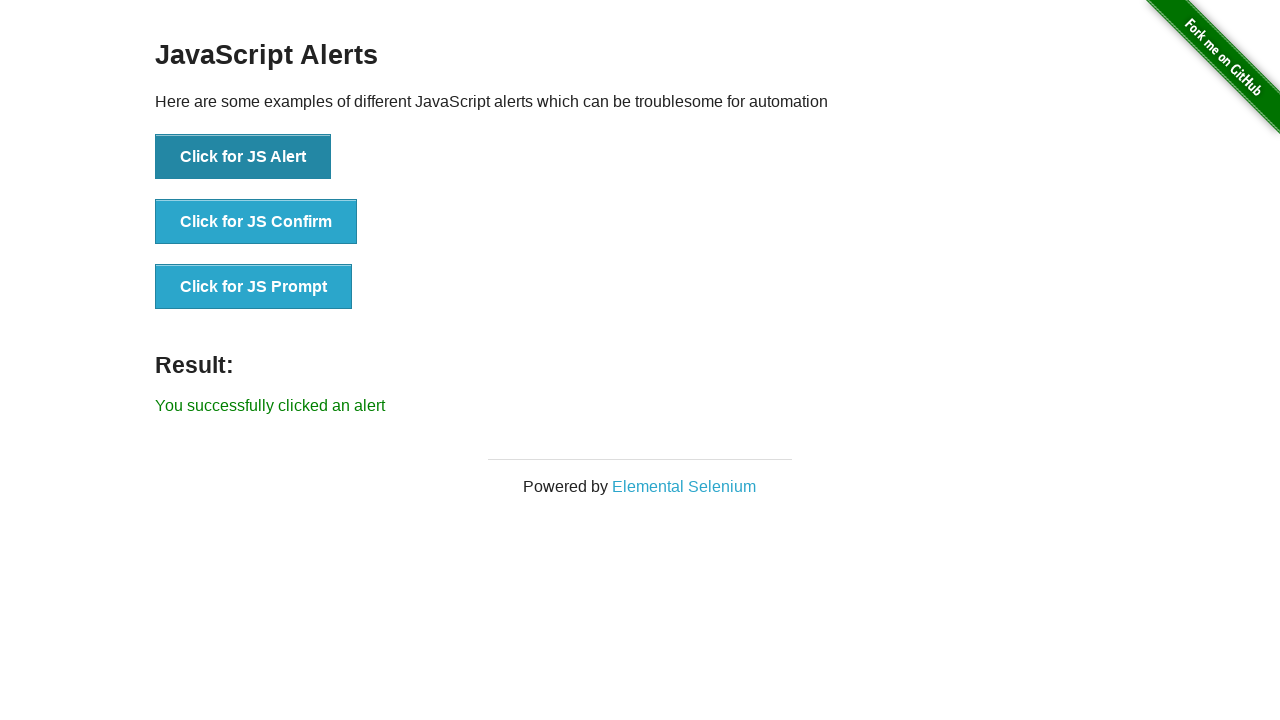

Waited 500ms for alert handling to complete
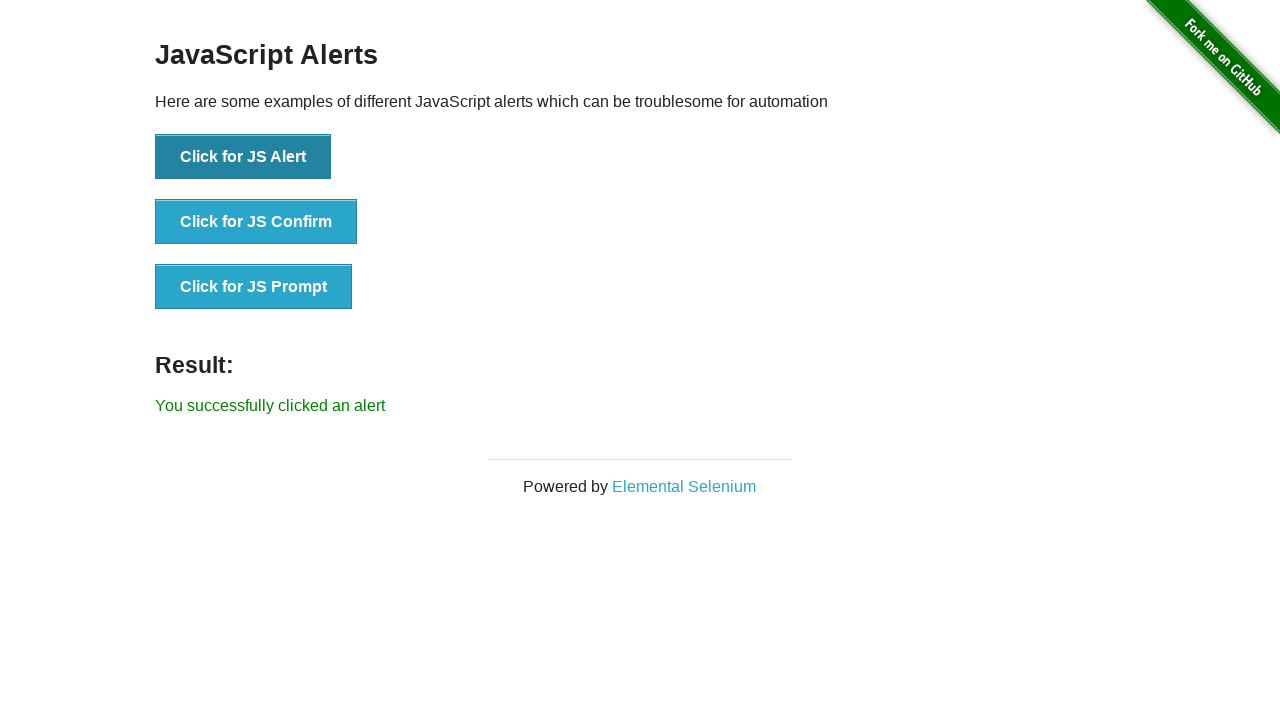

Located the alert button element
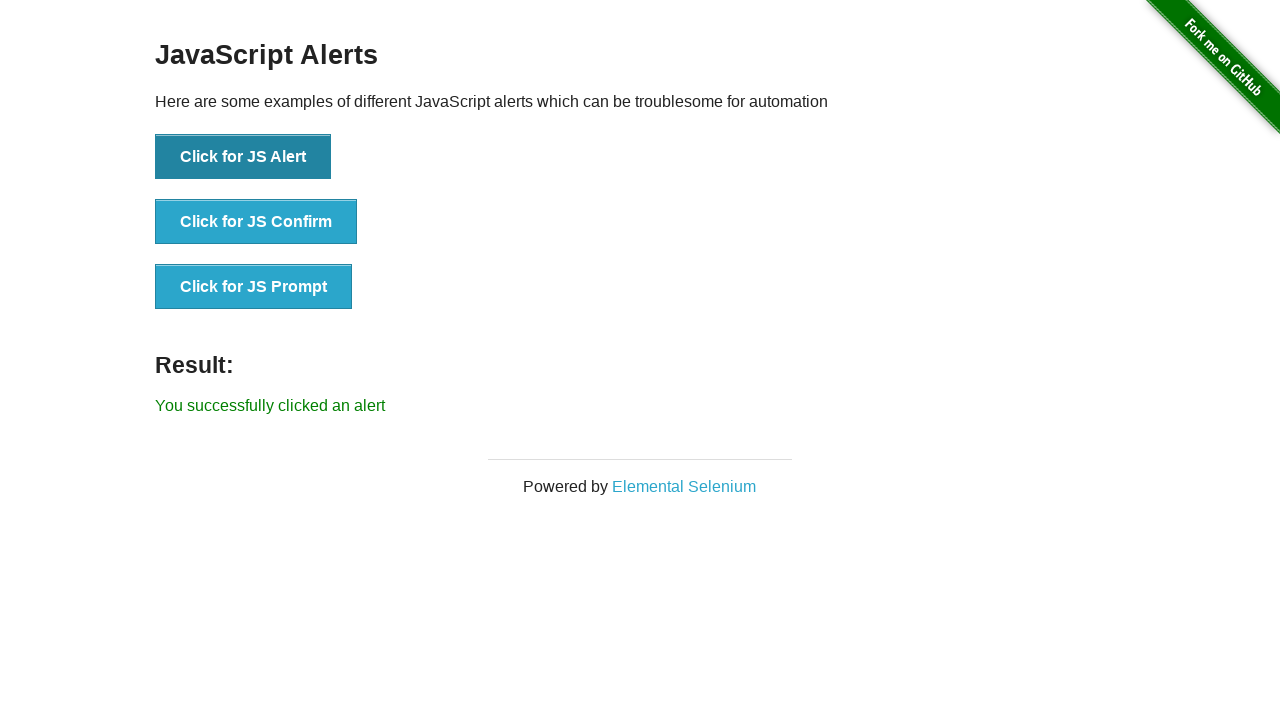

Verified that alert button is enabled after closing alert
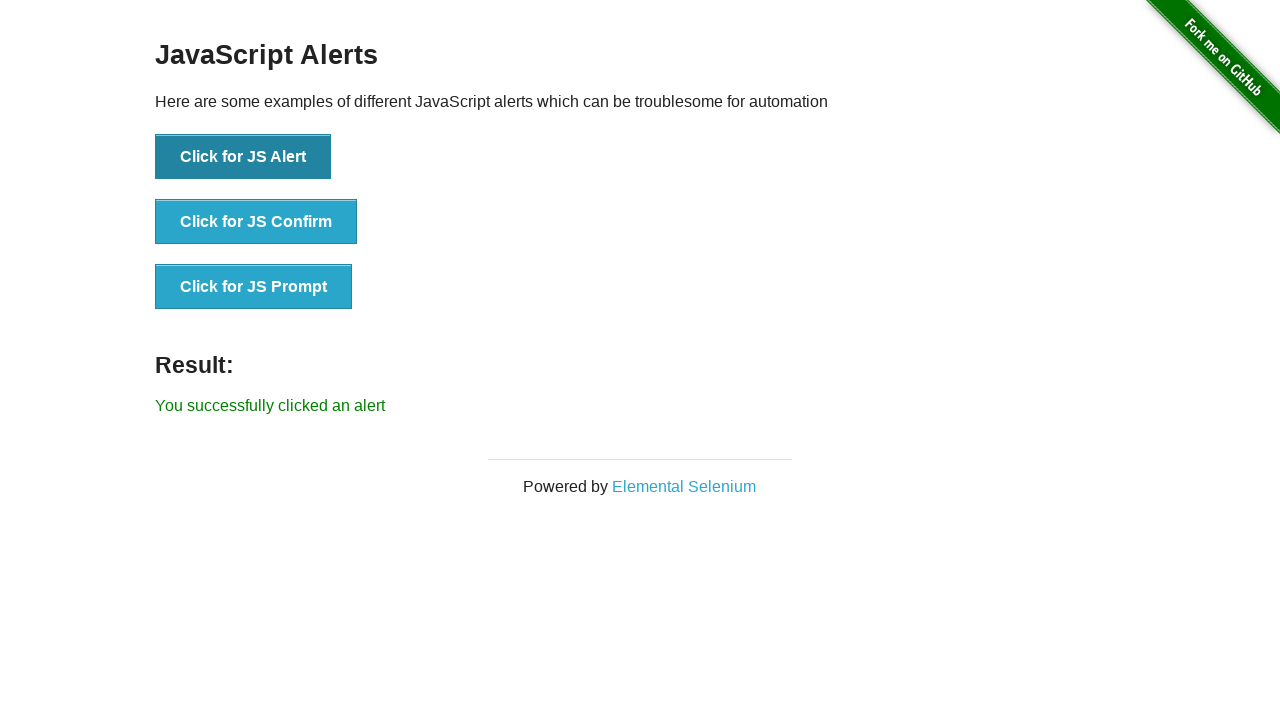

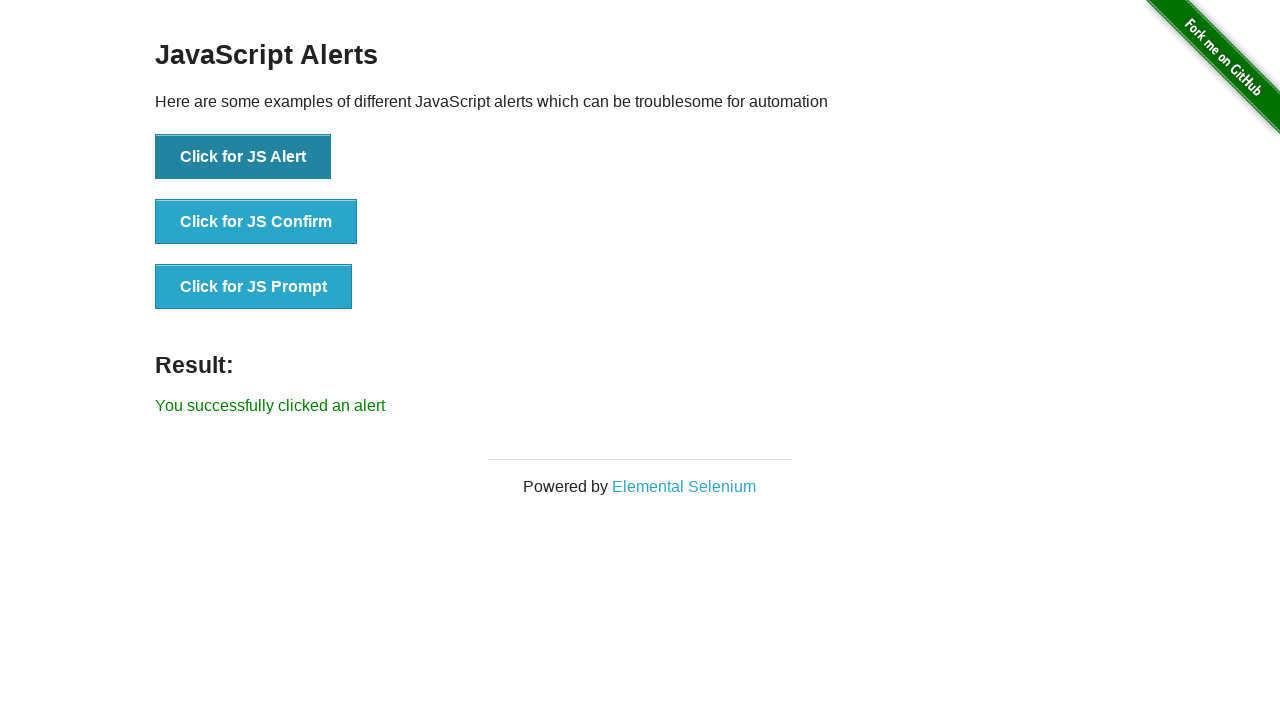